Tests text input functionality by entering text in a field and clicking a button to update its label

Starting URL: http://uitestingplayground.com/textinput

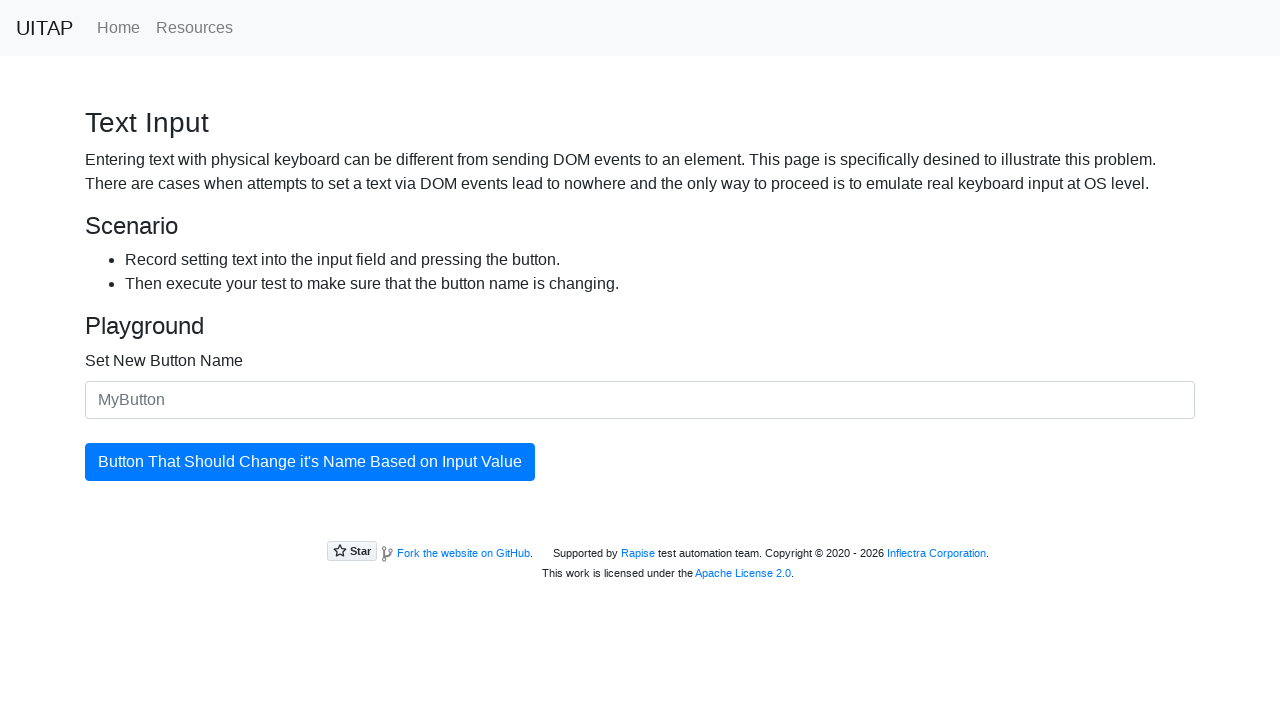

Entered 'SkyPro' in the text input field on #newButtonName
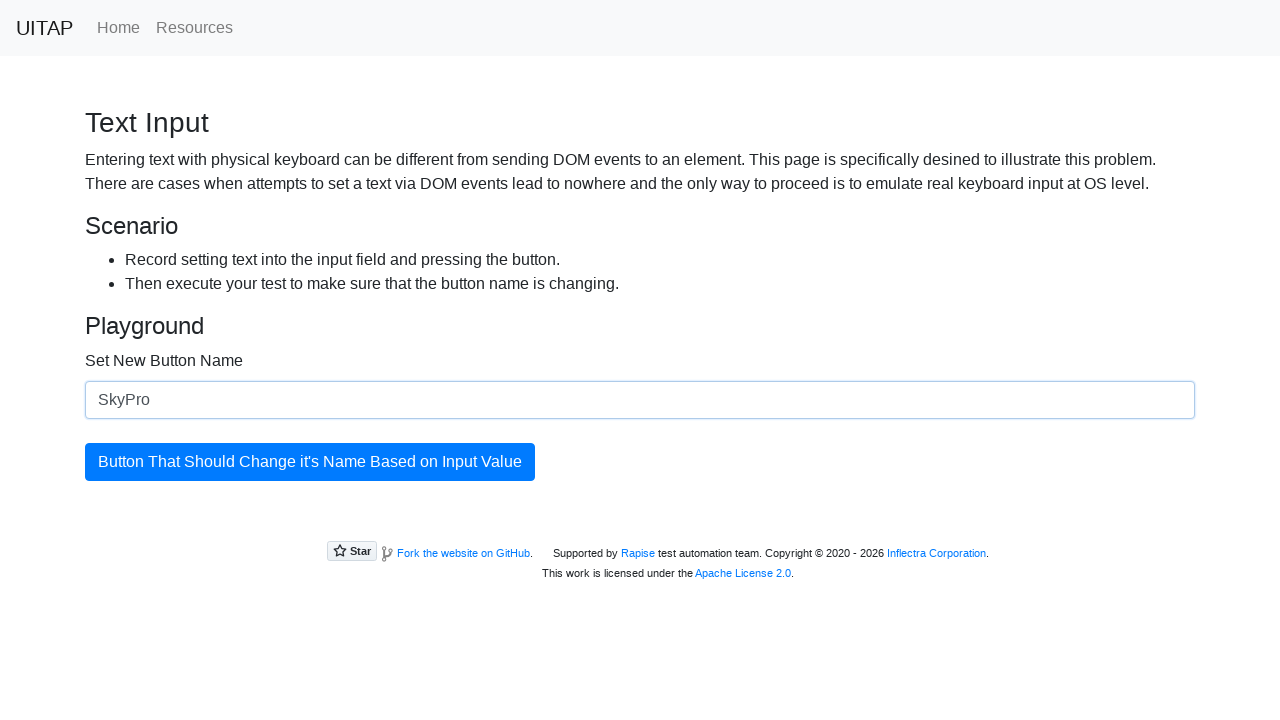

Clicked the button to update its label at (310, 462) on #updatingButton
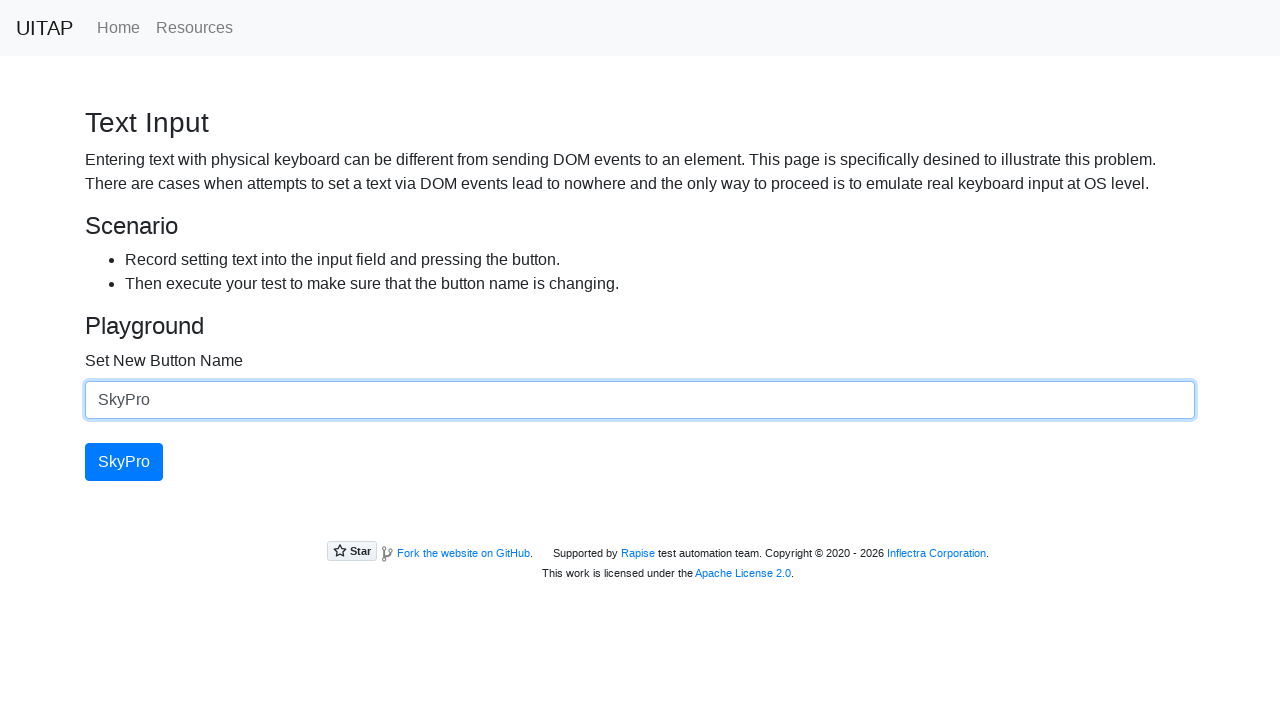

Verified button is present after update
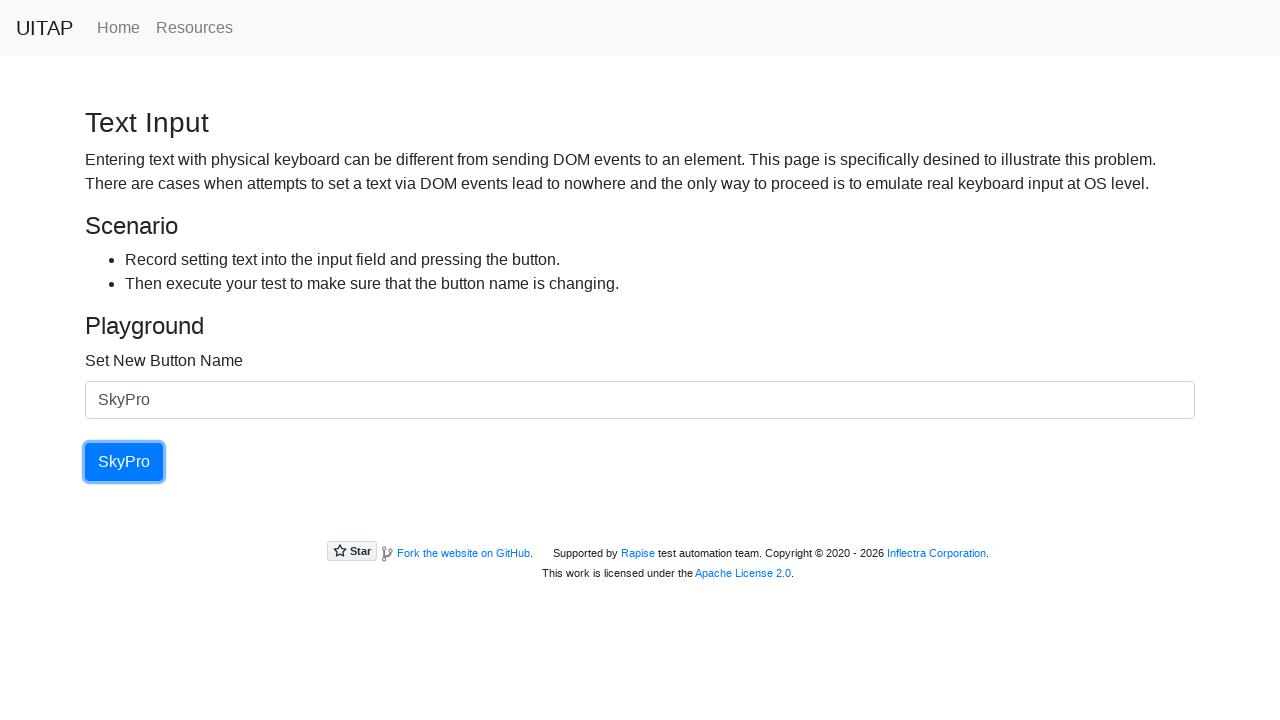

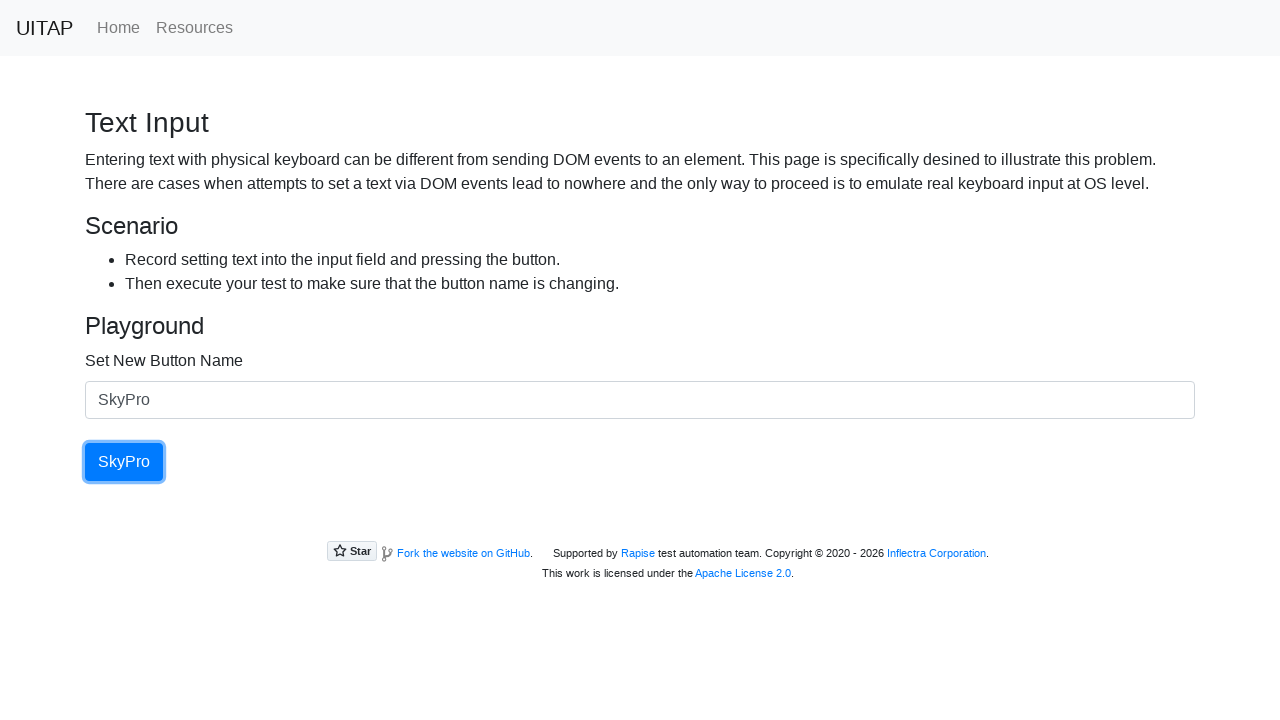